Tests page scrolling functionality by scrolling down the page

Starting URL: https://developer.mozilla.org/en-US/docs/Web/API/Window/scrollBy

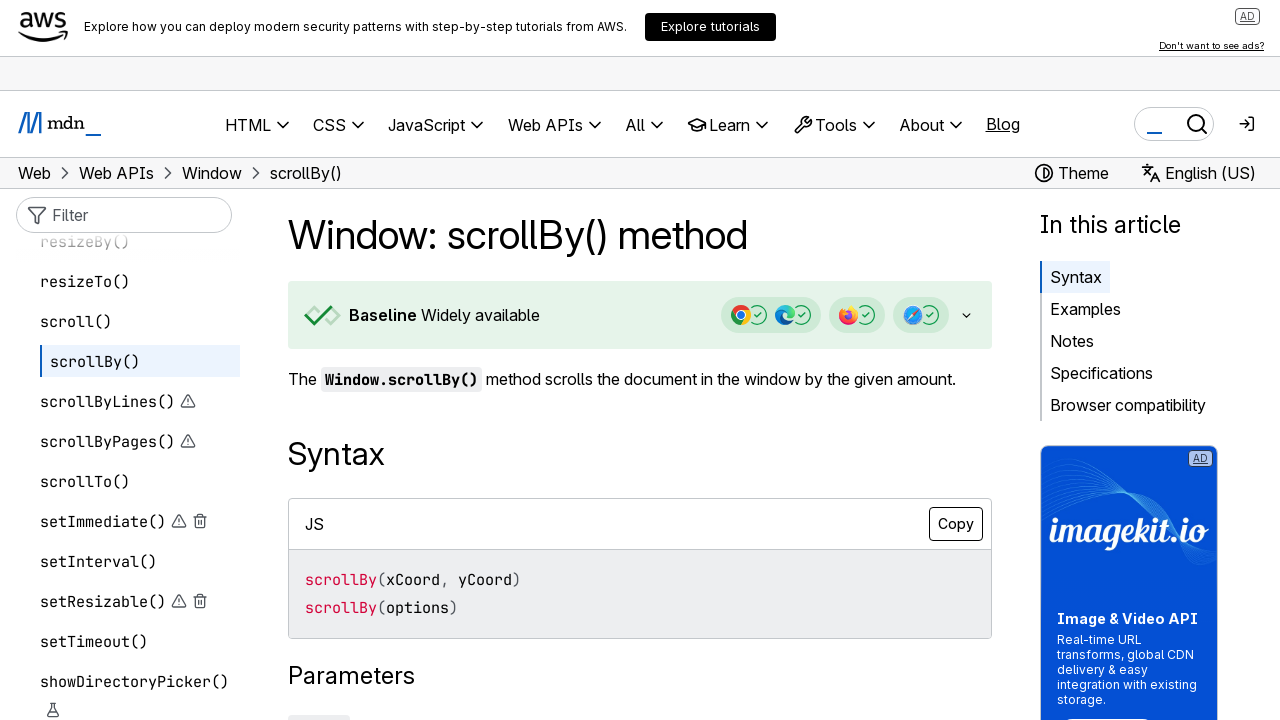

Scrolled down the page by 5000 pixels using window.scroll()
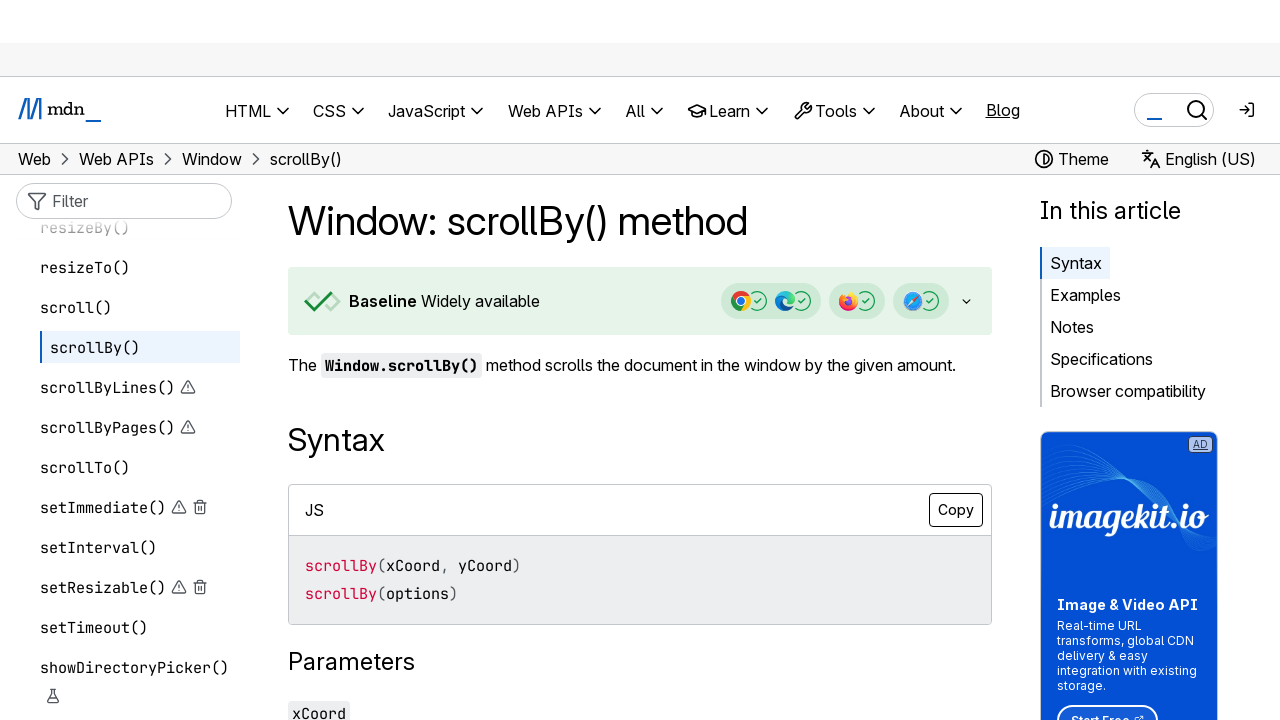

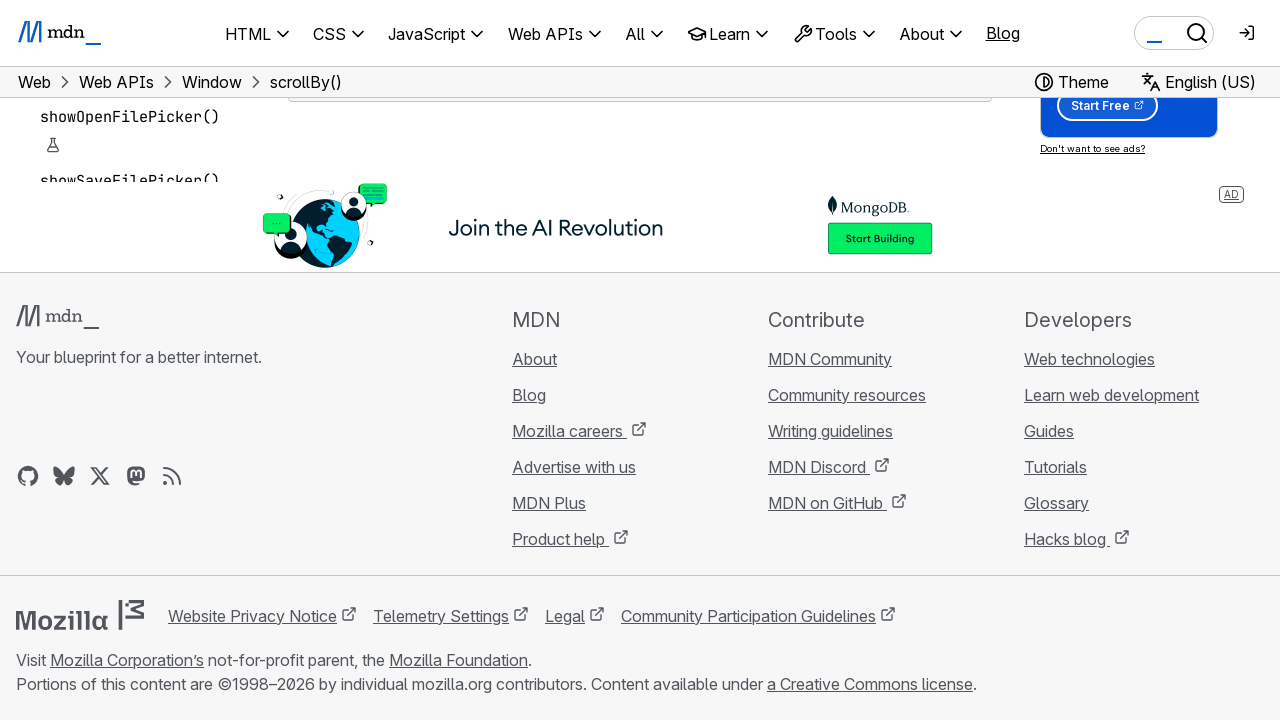